Tests scrolling functionality on a page and within a table, then verifies the sum of values in a table column matches the displayed total

Starting URL: https://rahulshettyacademy.com/AutomationPractice/

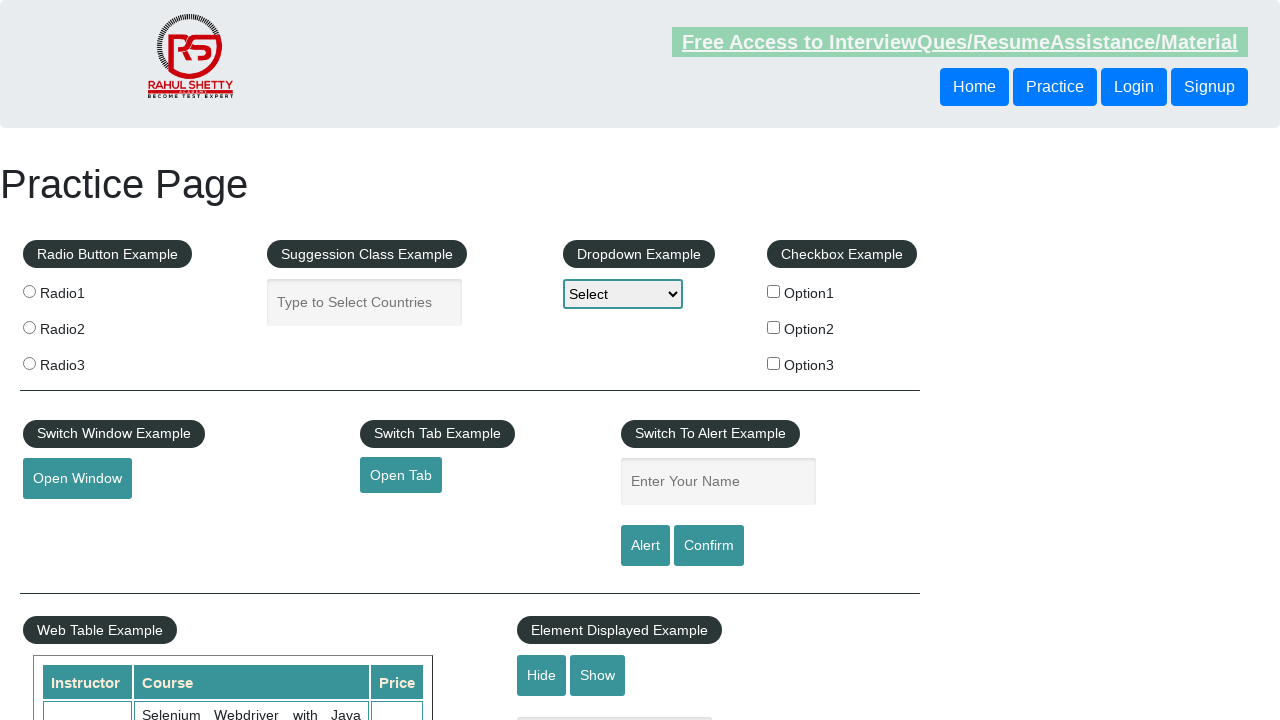

Scrolled browser window down by 500 pixels
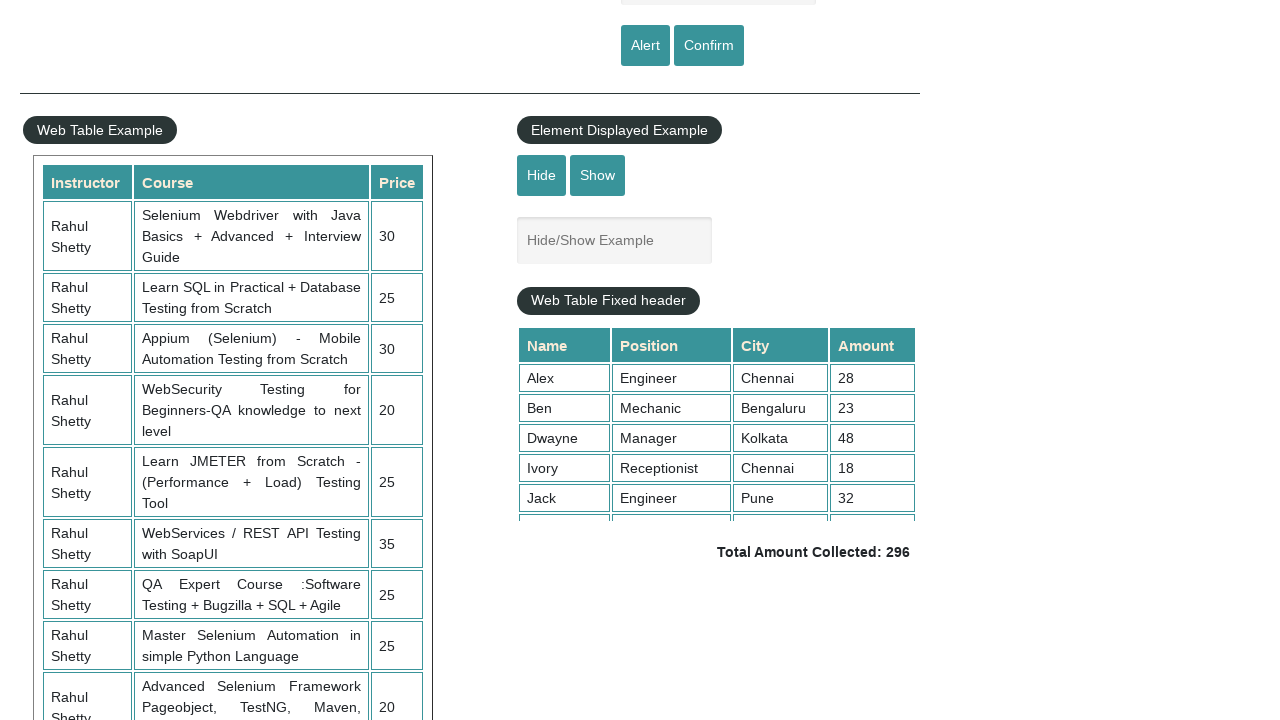

Scrolled within fixed header table by 5000 pixels to load all elements
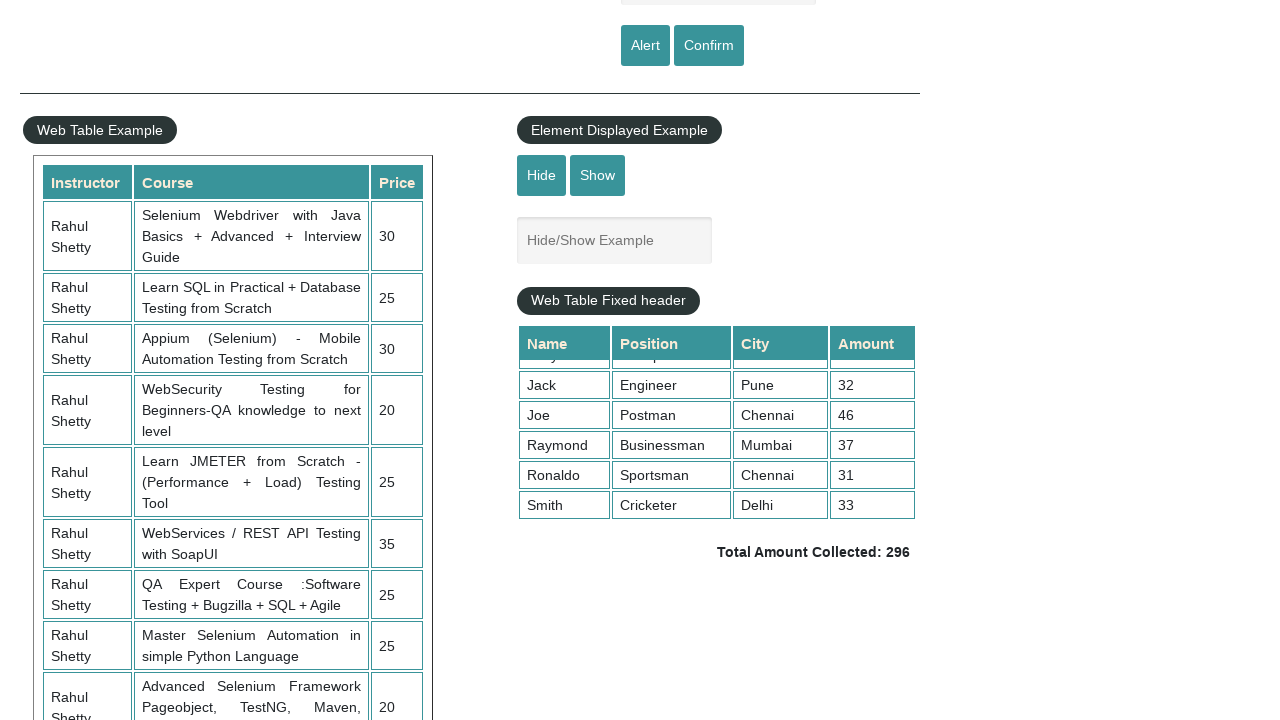

Retrieved all amount values from 4th column of product table
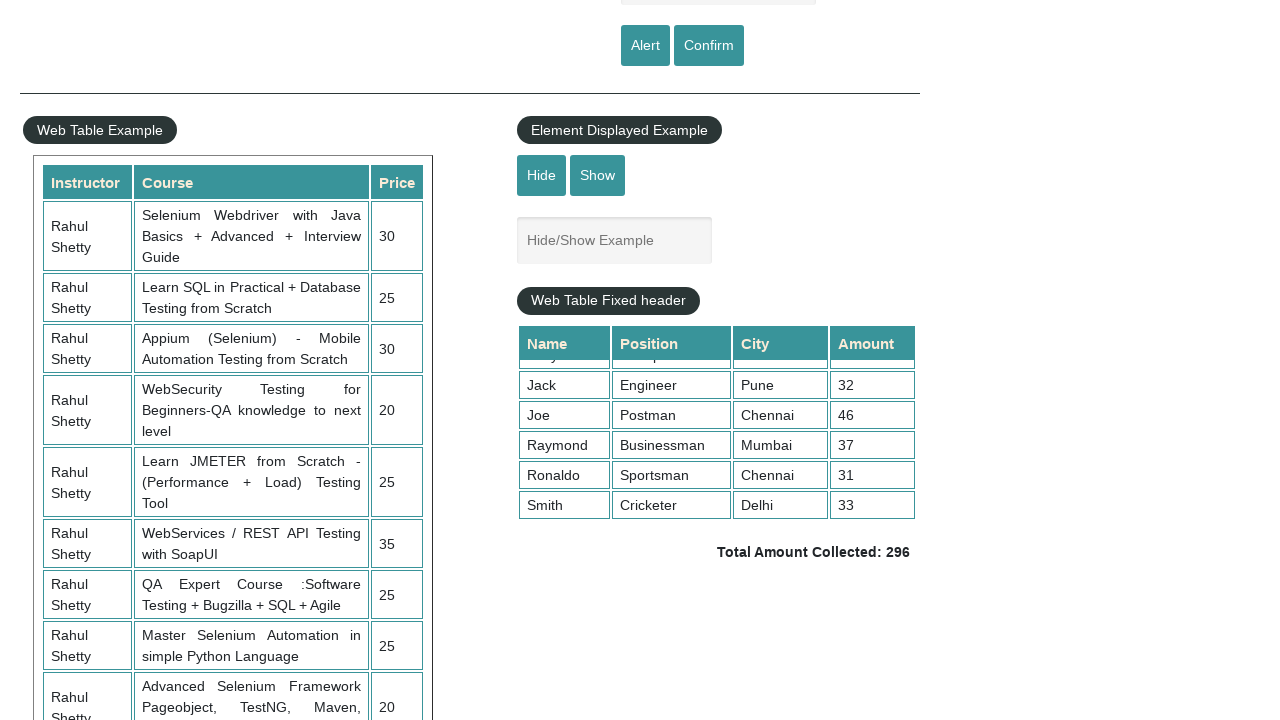

Calculated sum of all table amounts: 296
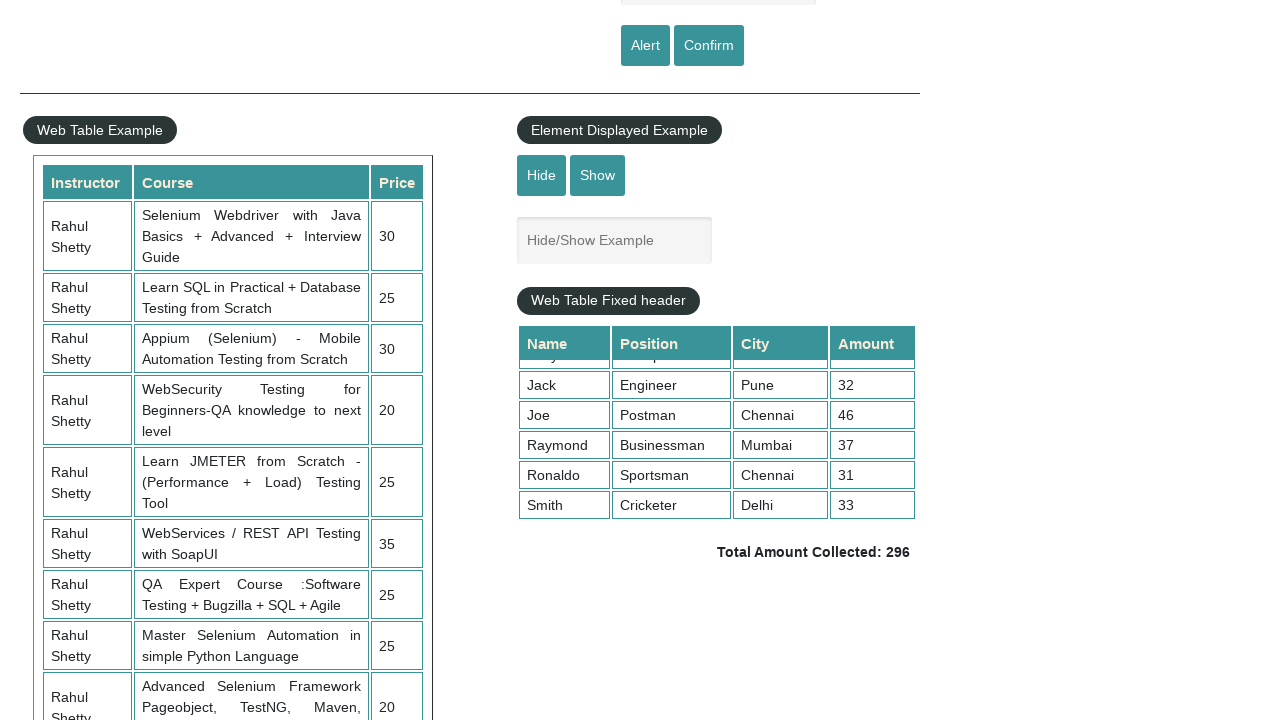

Retrieved expected sum message from page
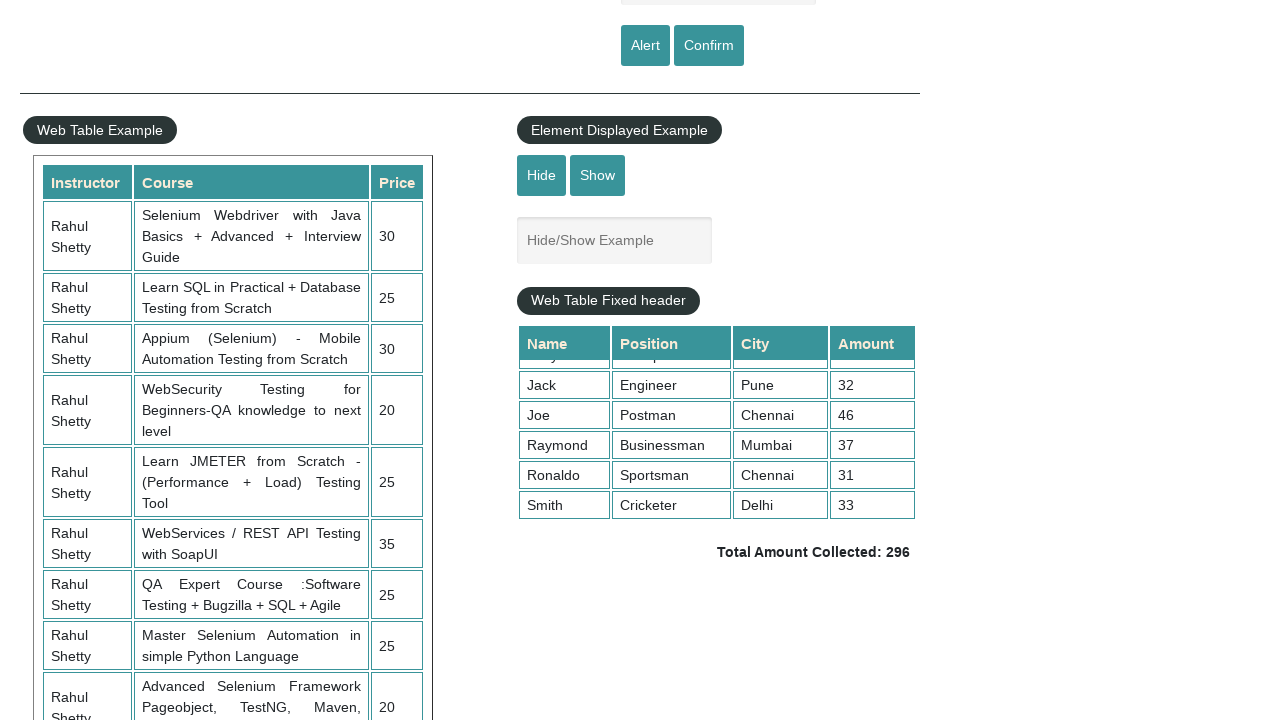

Extracted expected sum from message: 296
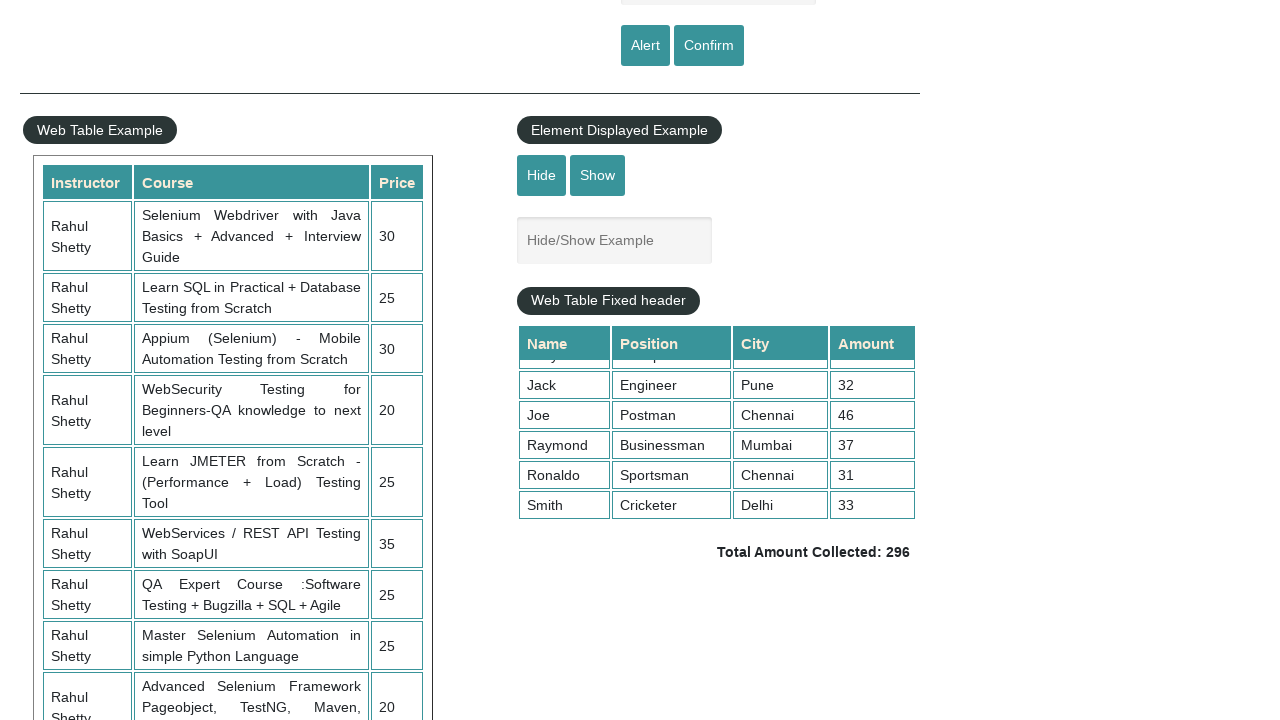

Verified calculated sum (296) matches displayed total (296)
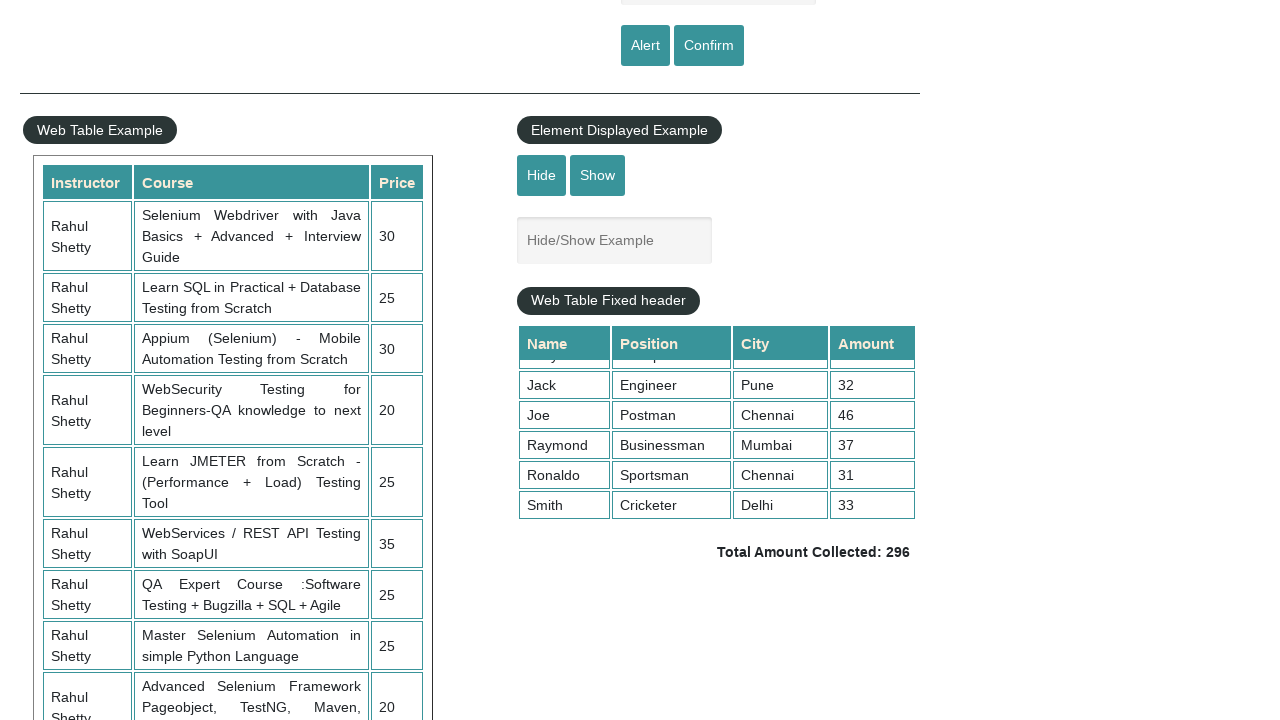

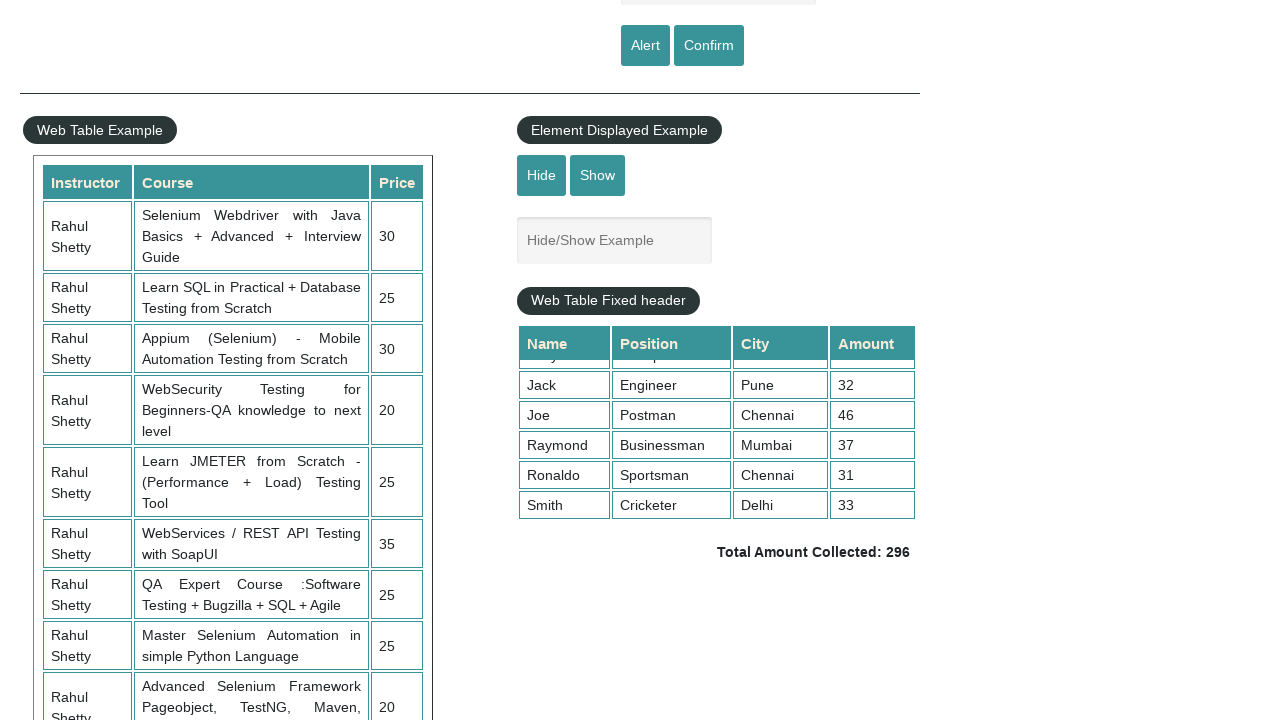